Tests frame navigation by clicking through Frames link, then Nested Frames, going back, and finally navigating to iFrame page

Starting URL: https://the-internet.herokuapp.com

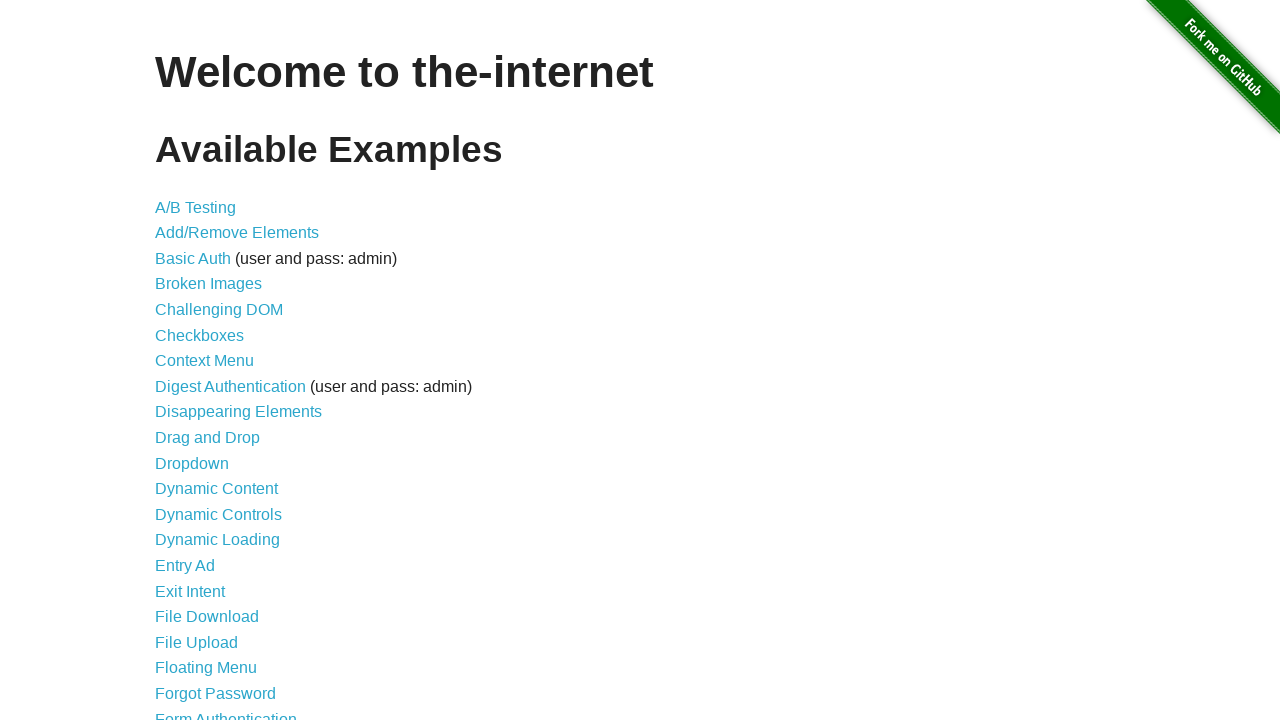

Clicked on 'Frames' link at (182, 361) on text=Frames
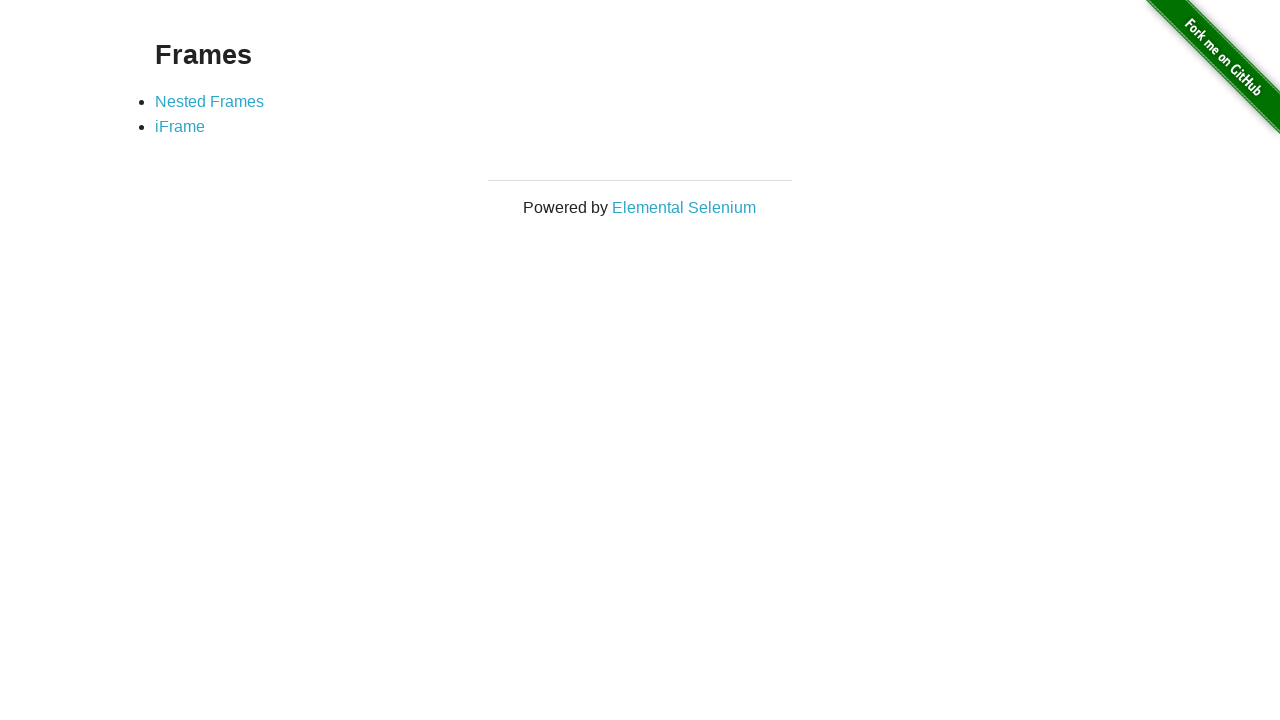

Clicked on 'Nested Frames' link at (210, 101) on a[href='/nested_frames']
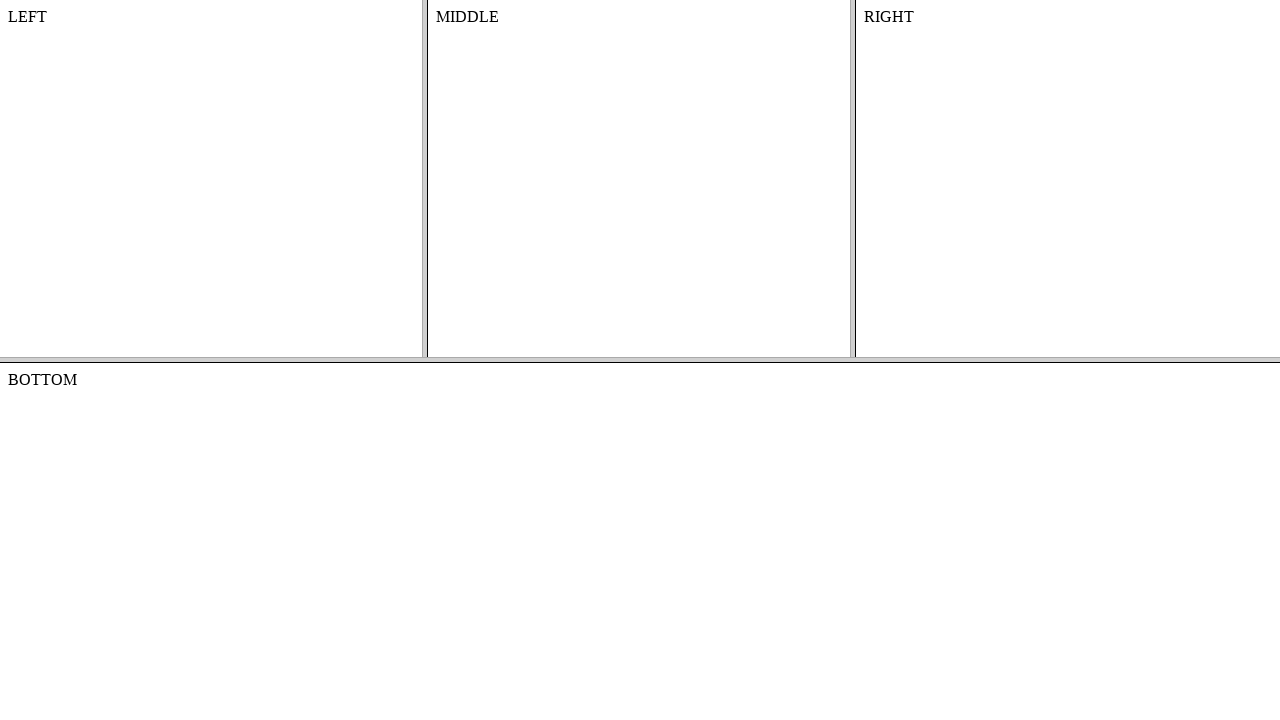

Navigated back to previous page
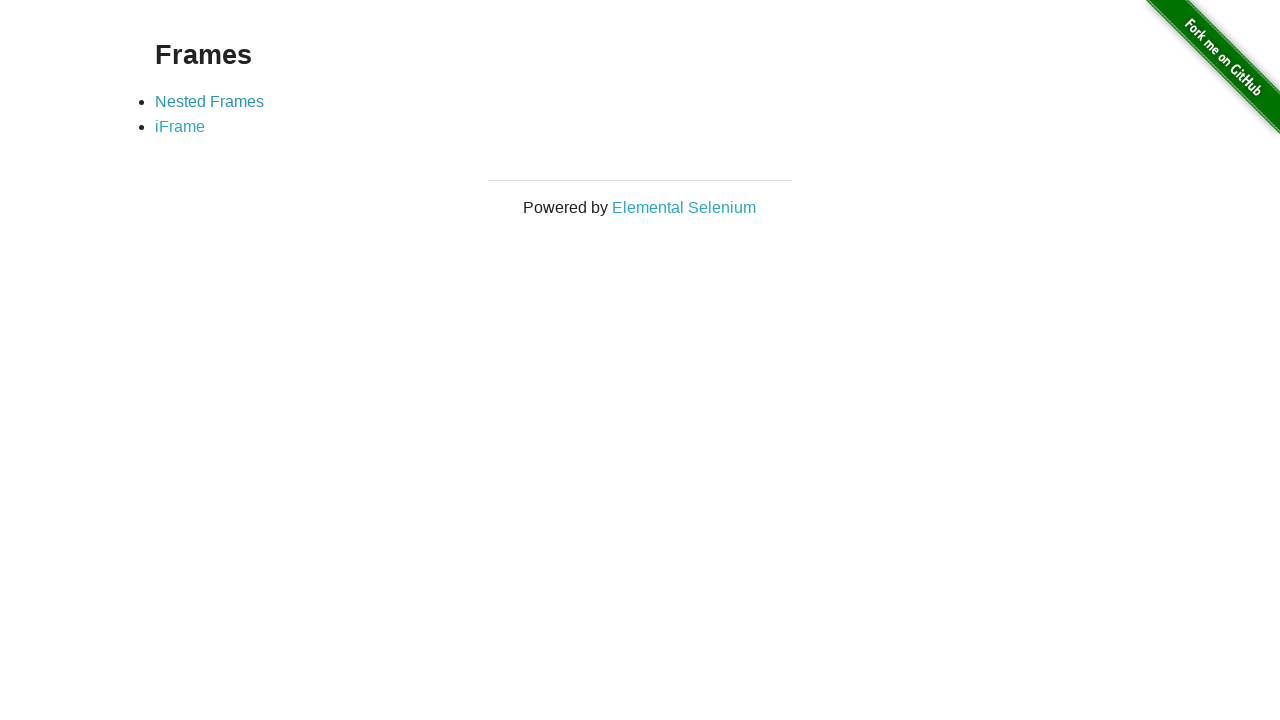

Clicked on 'iFrame' link at (180, 127) on a[href='/iframe']
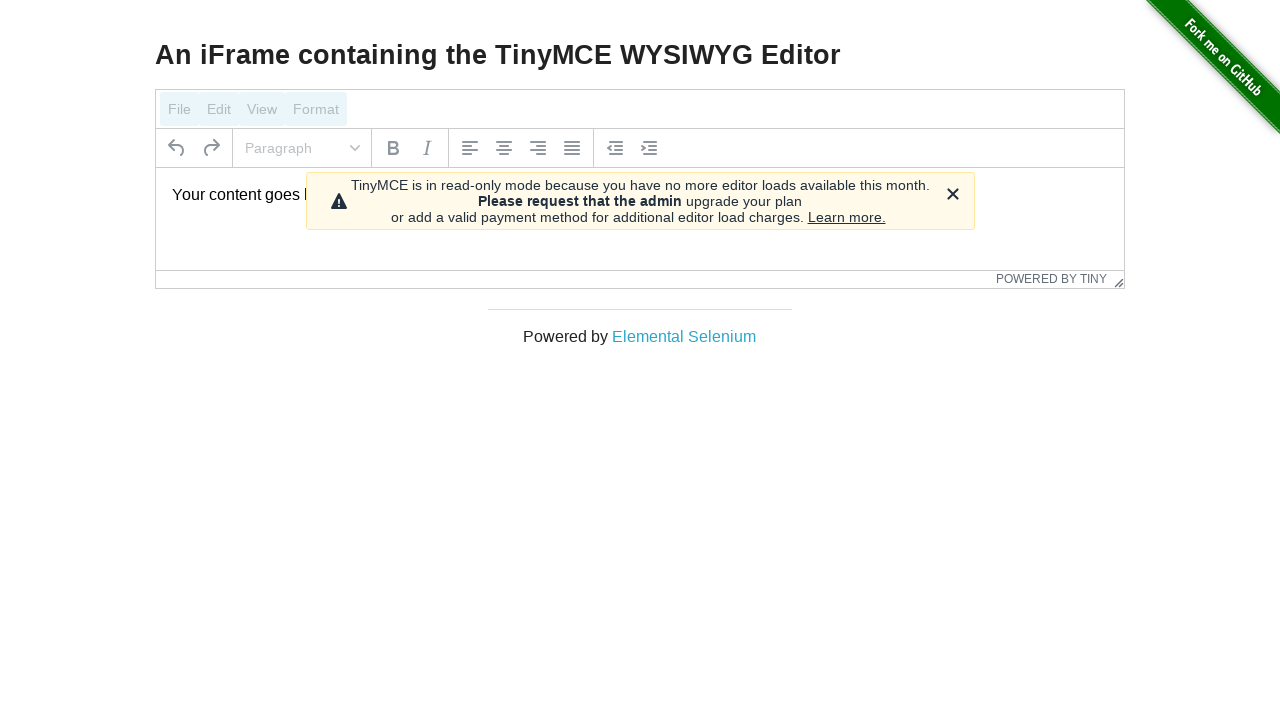

Verified header text is present on iFrame page
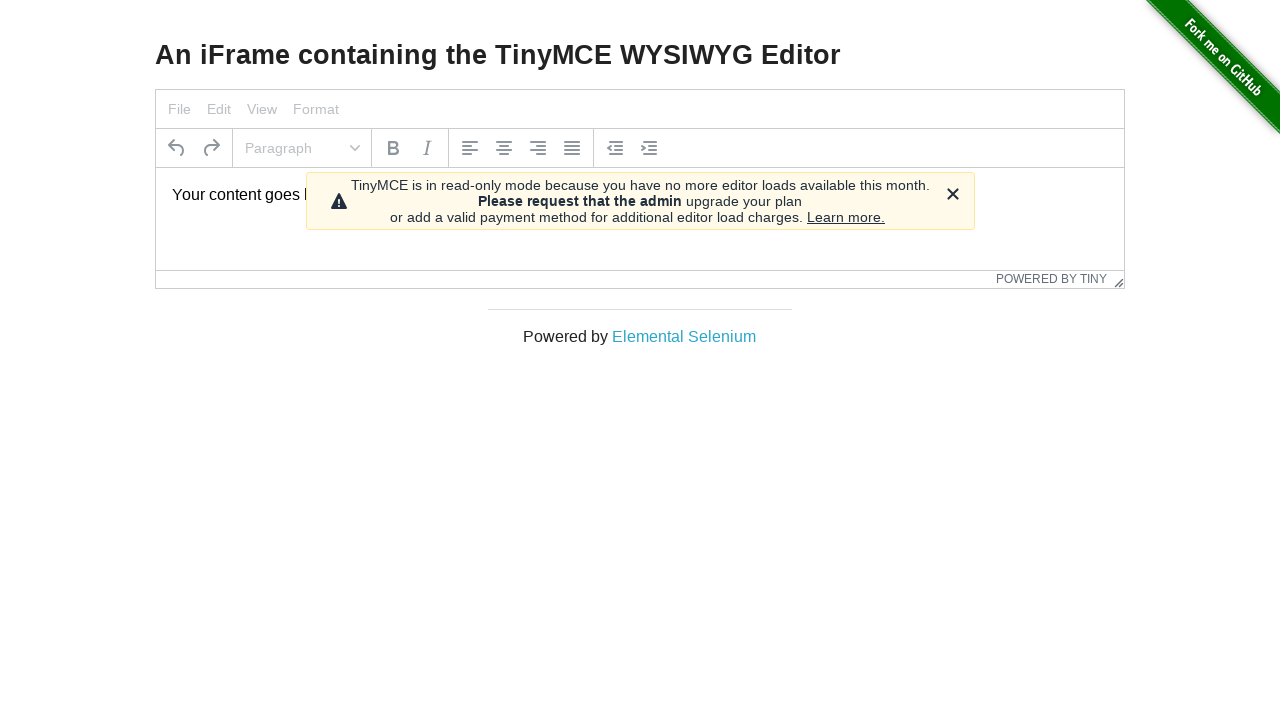

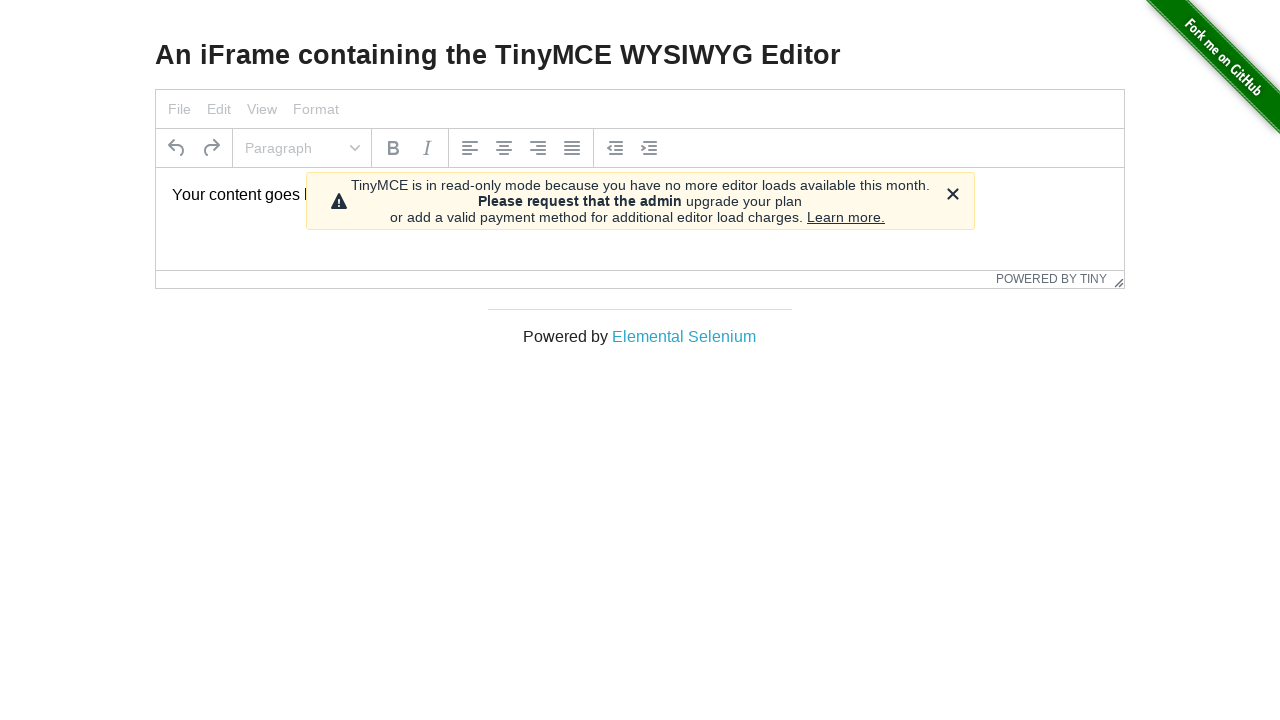